Tests entering a numeric value into an input field and verifying the value is correctly stored

Starting URL: https://the-internet.herokuapp.com/inputs

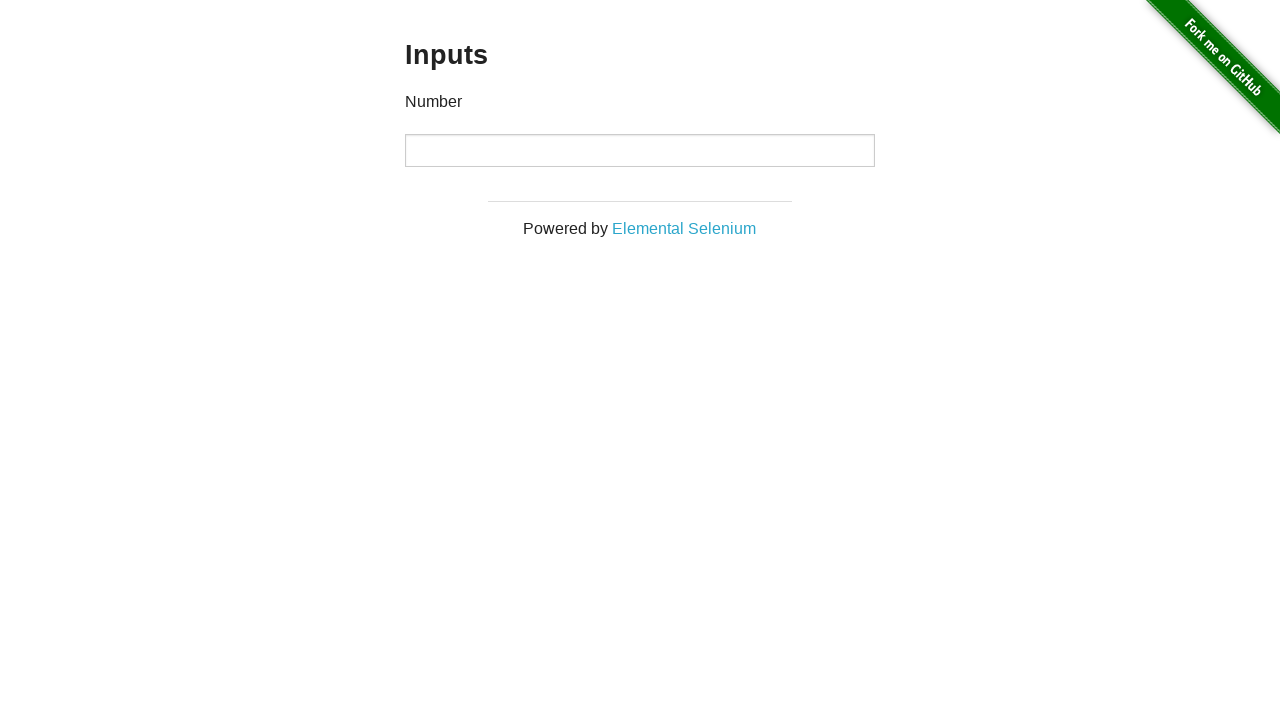

Filled numeric input field with value '9' on input[type='number']
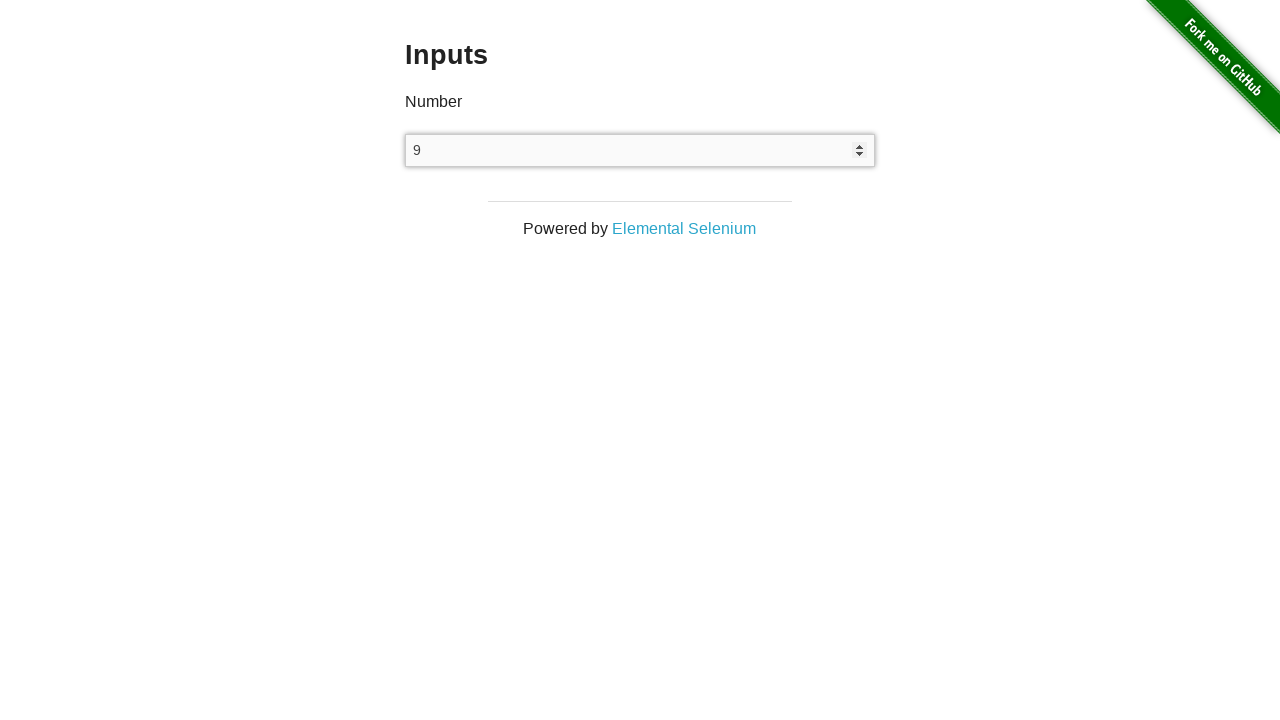

Verified that numeric input field correctly stores value '9'
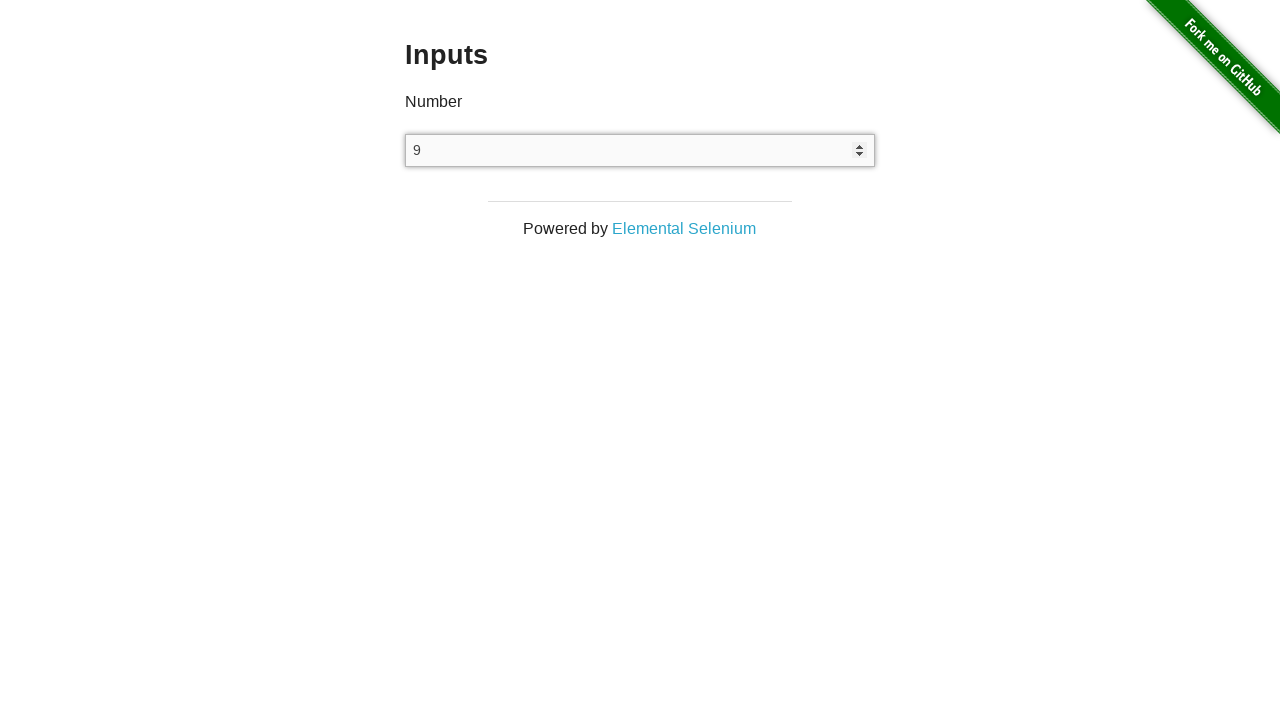

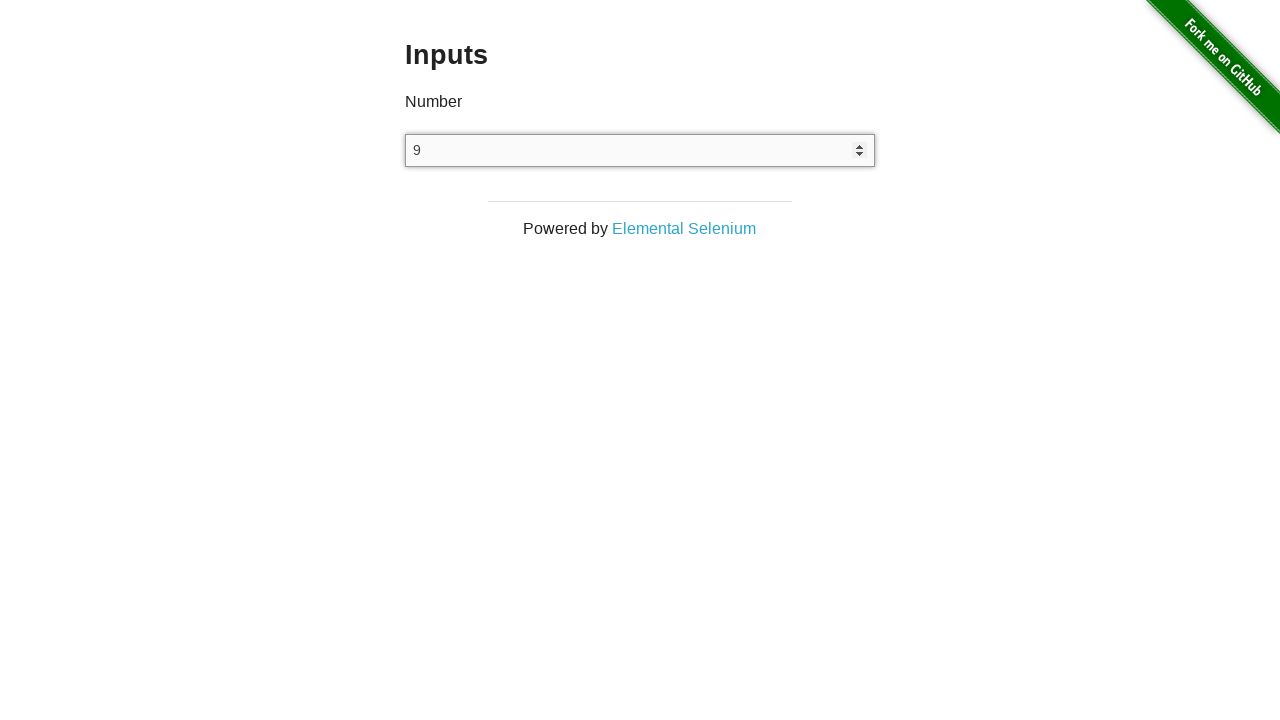